Fills out the student registration form with personal details including name, email, phone number, date of birth, subjects, and address, then submits the form

Starting URL: https://demoqa.com/automation-practice-form

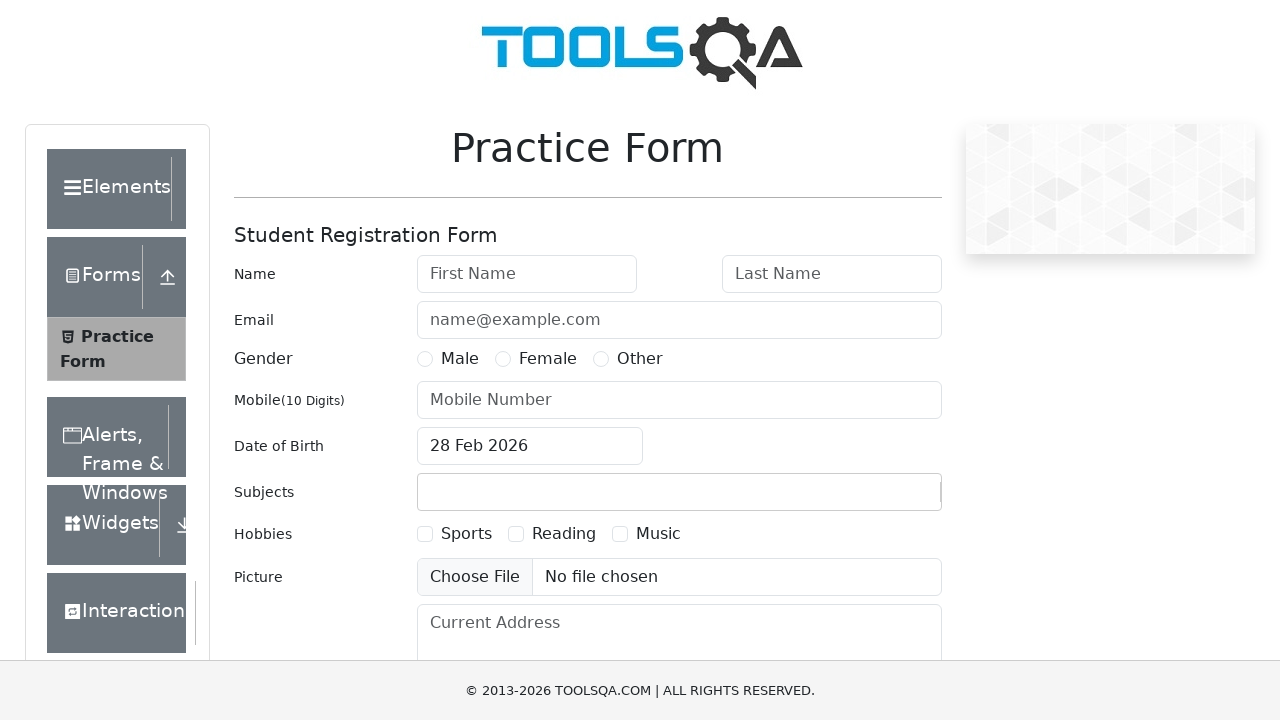

Filled first name field with 'Oleg' on input#firstName
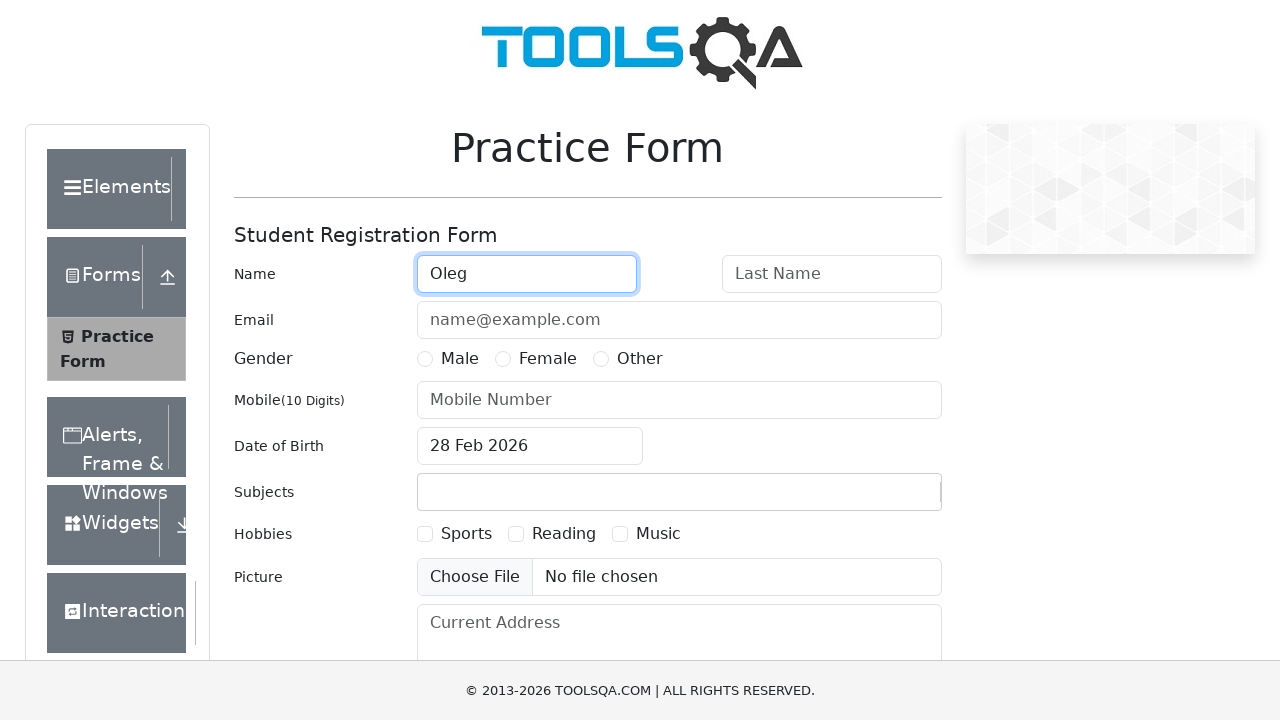

Filled last name field with 'Komarov' on input#lastName
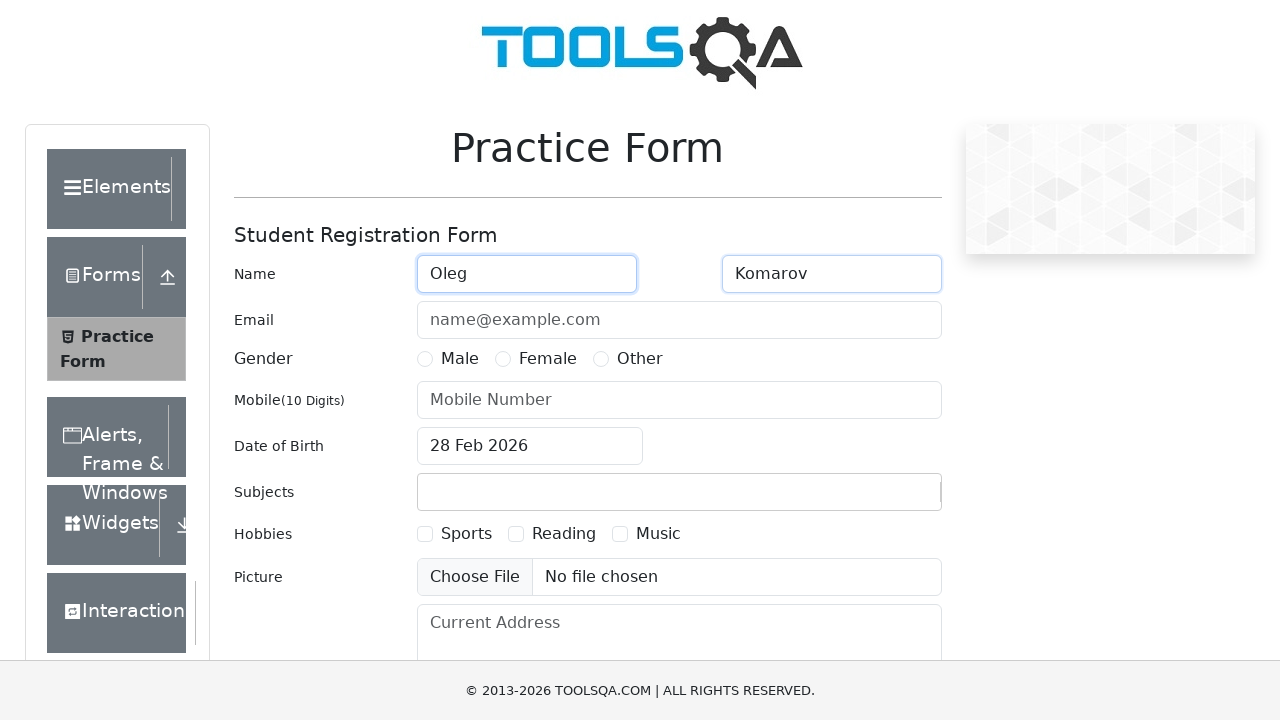

Filled email field with 'testmail@yandex.ru' on input#userEmail
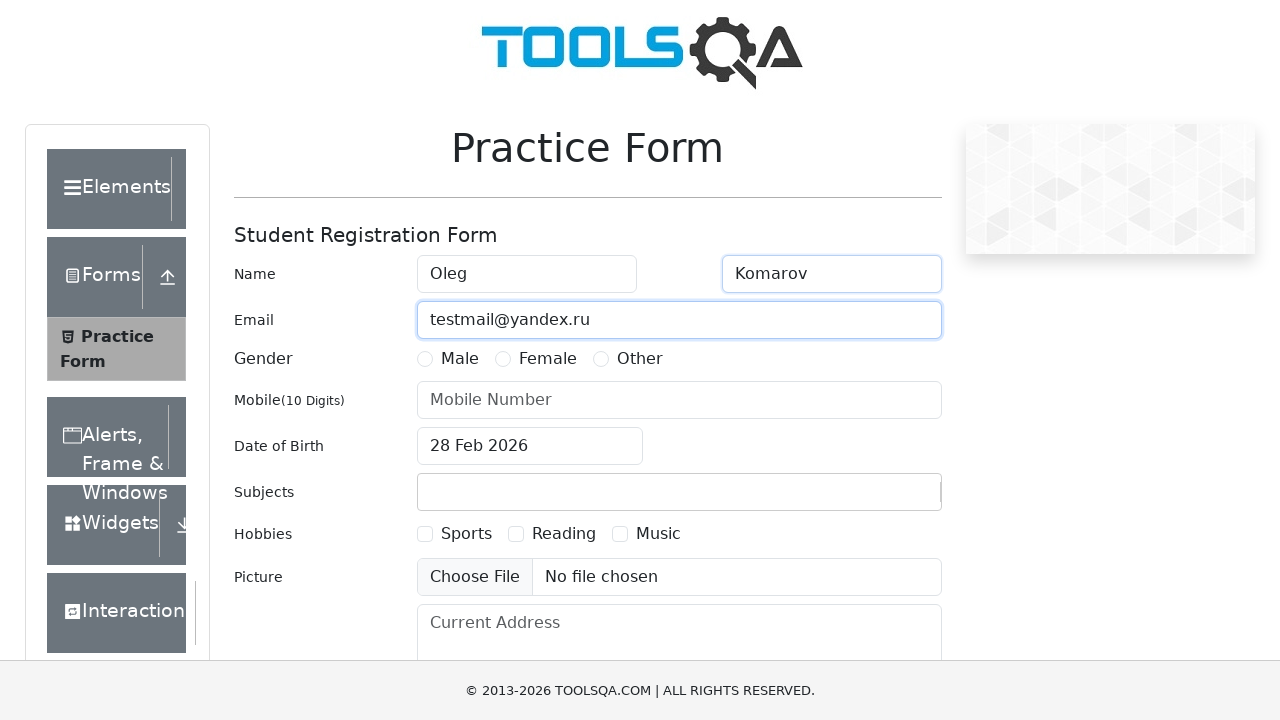

Selected gender radio button at (460, 359) on label[for='gender-radio-1']
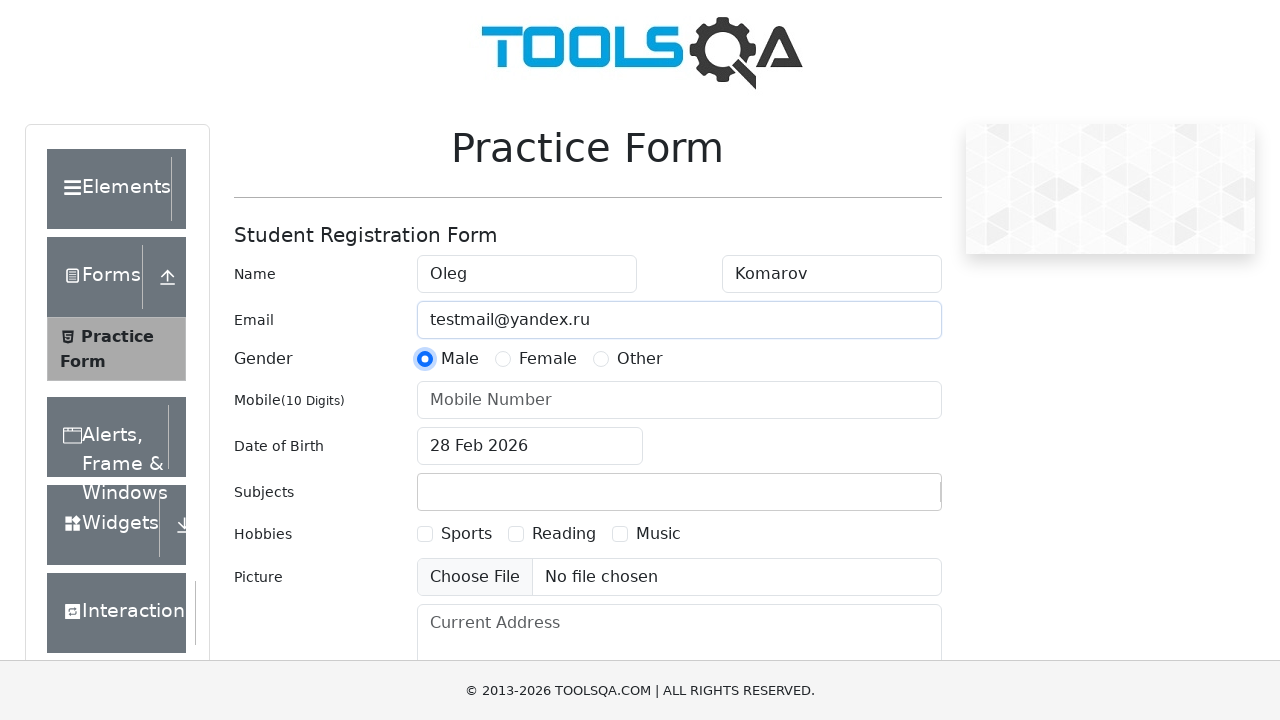

Filled phone number field with '89991114488' on input#userNumber
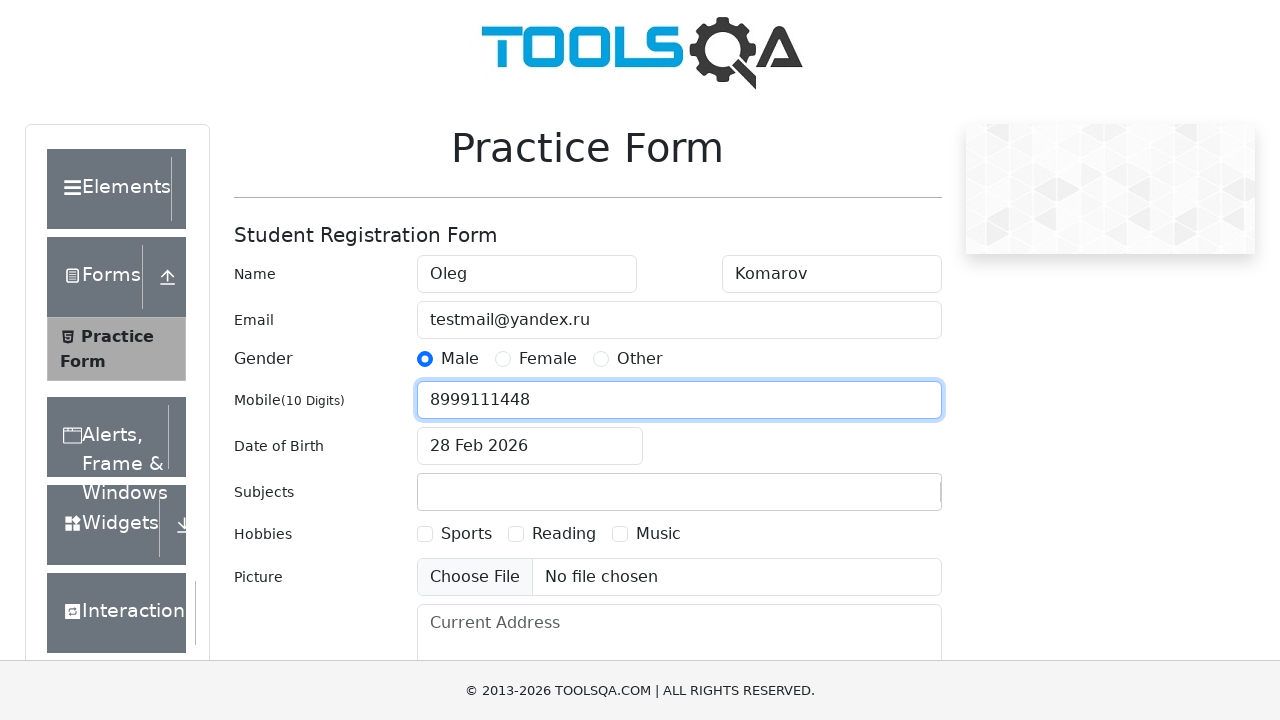

Clicked date of birth input field at (530, 446) on input#dateOfBirthInput
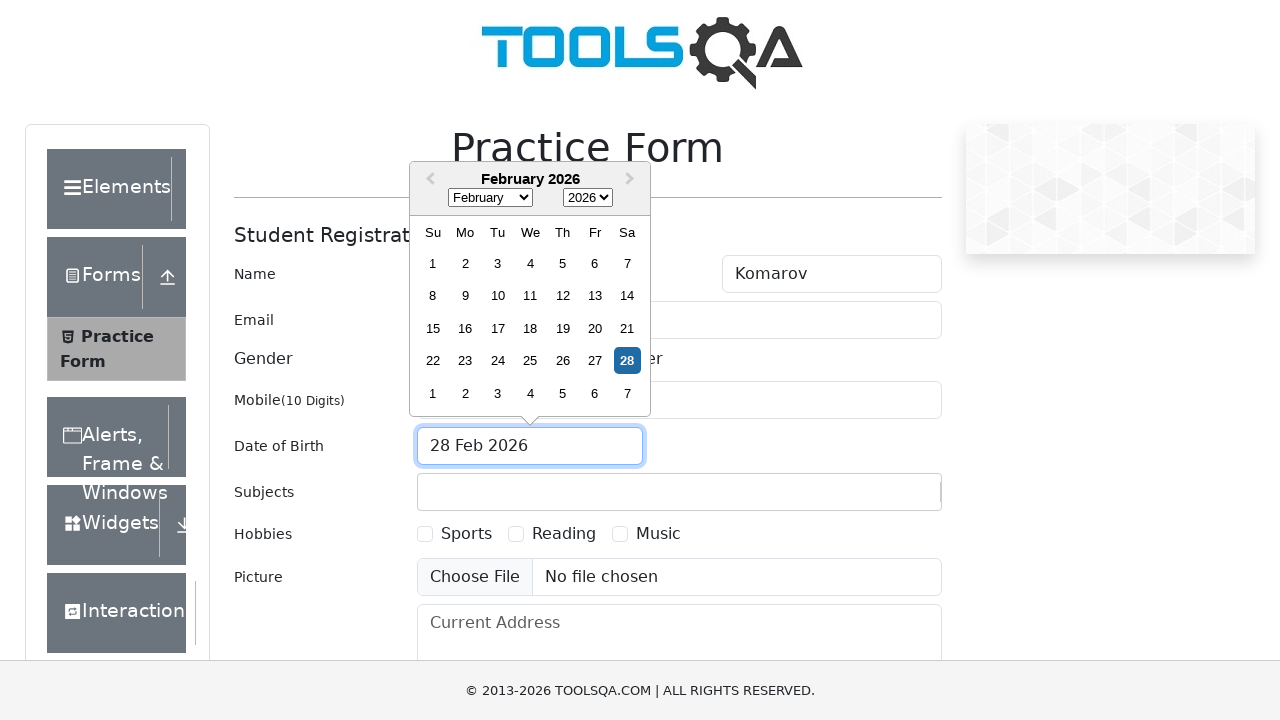

Filled date of birth field with '11 Aug 2023' on input#dateOfBirthInput
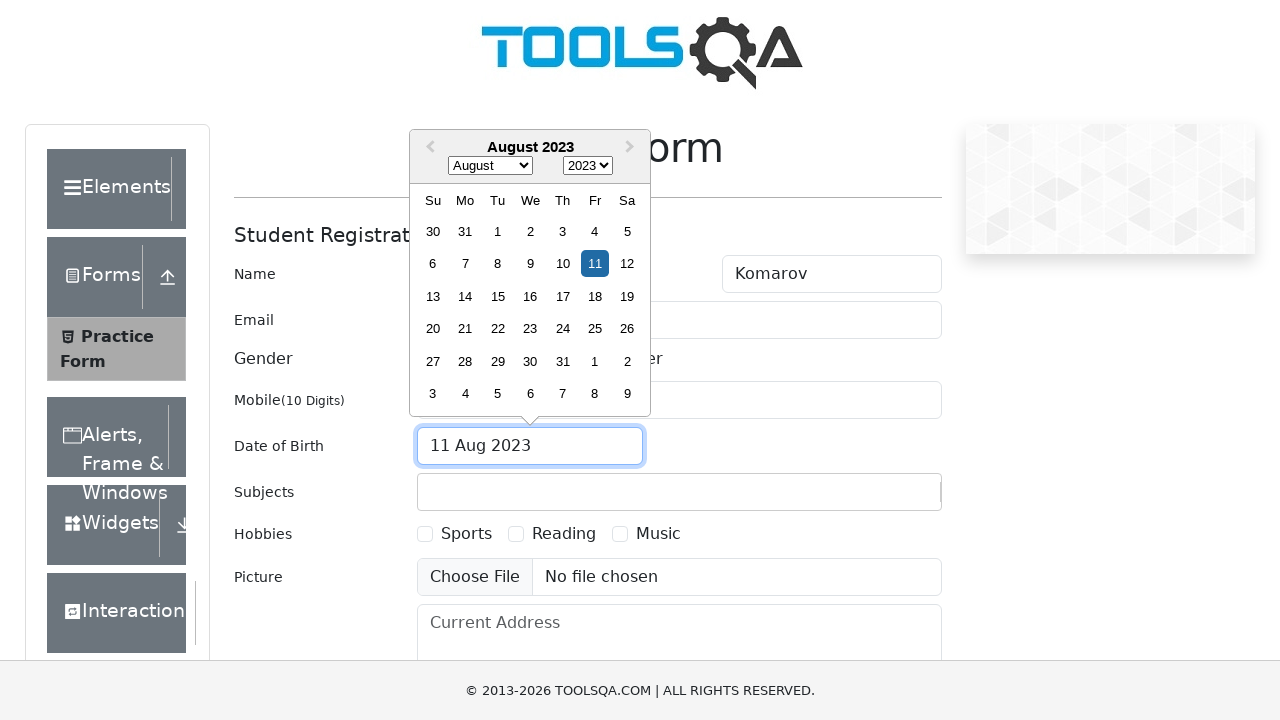

Pressed Enter to confirm date of birth
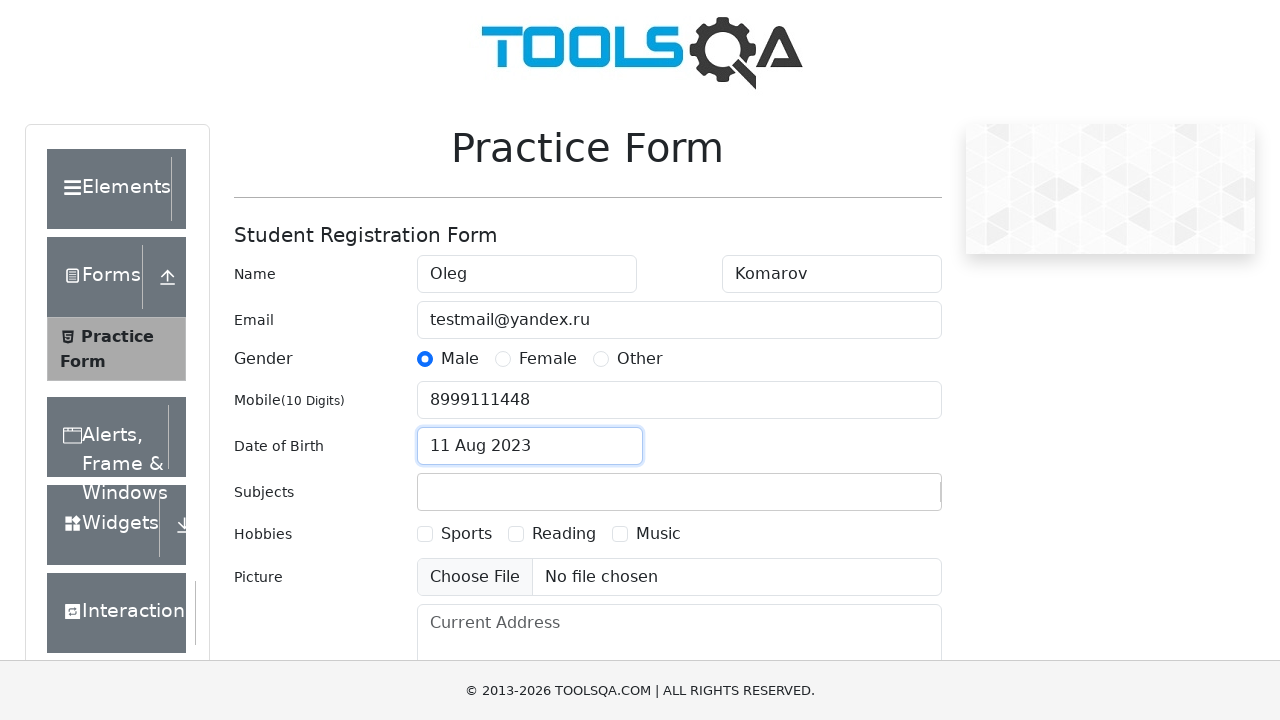

Filled subjects field with 'c' on #subjectsInput
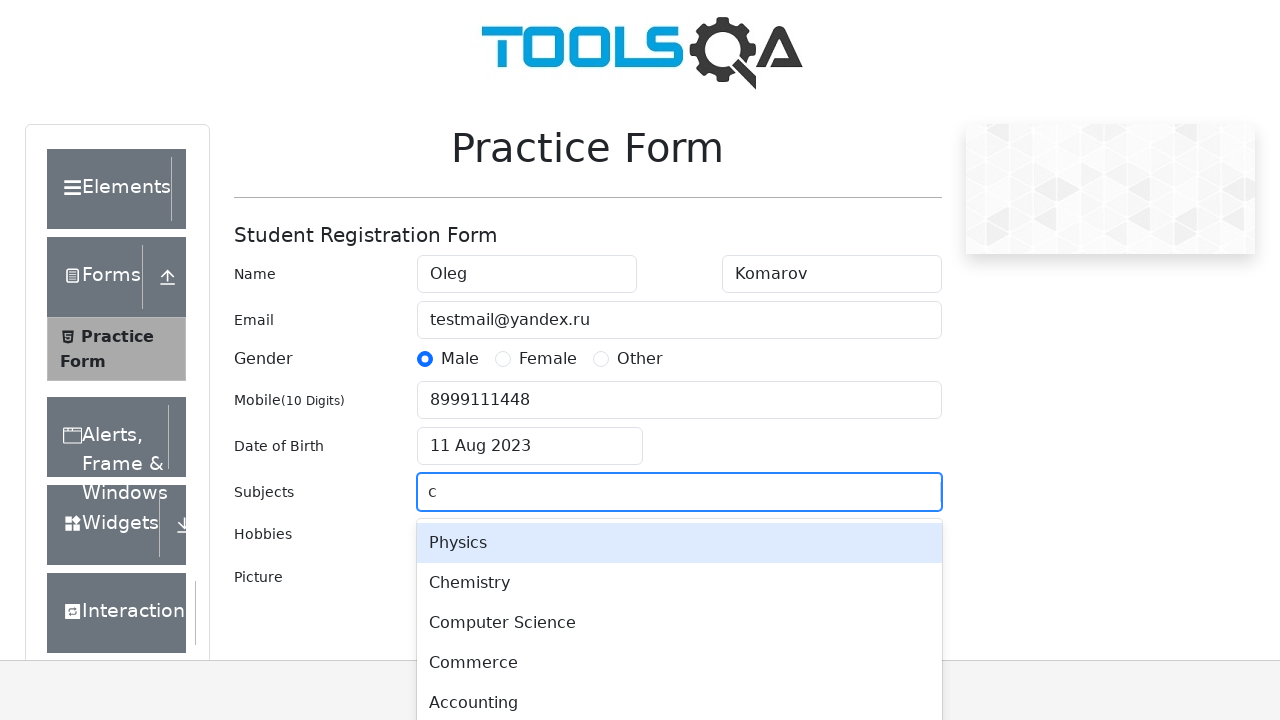

Pressed Enter to confirm subject selection
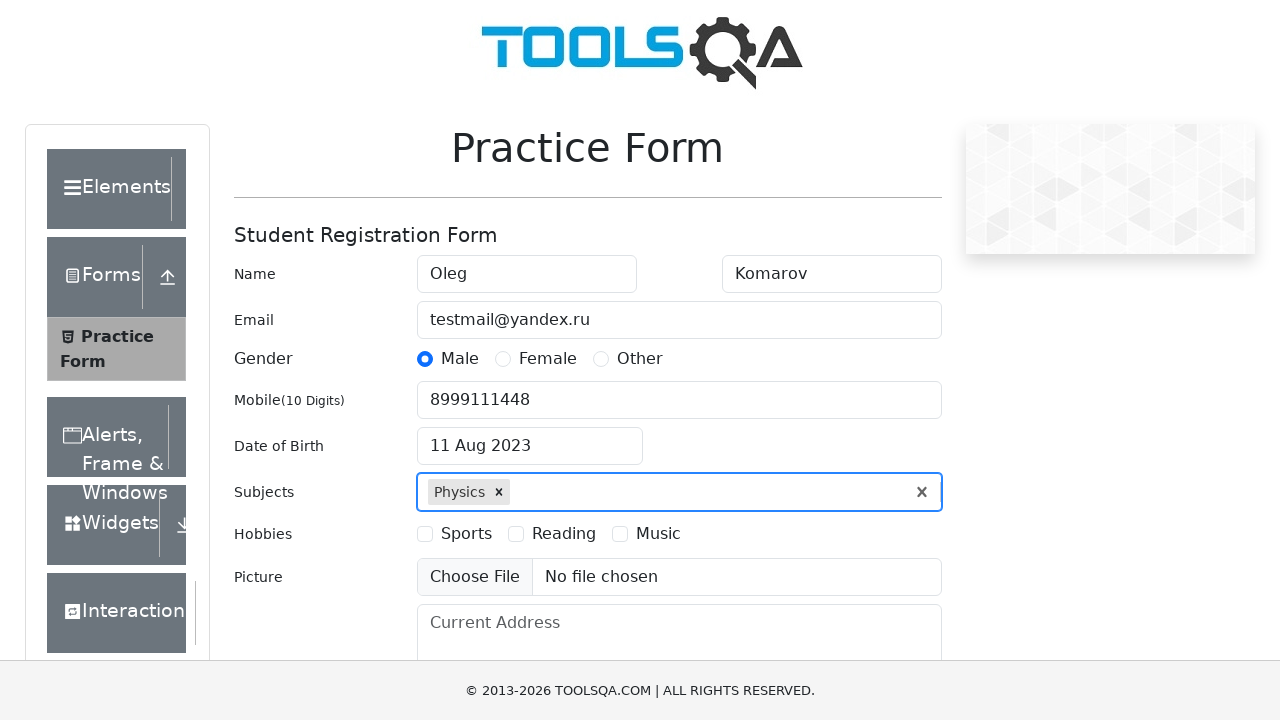

Filled current address field with '3 метра над уровнем неба' on textarea#currentAddress
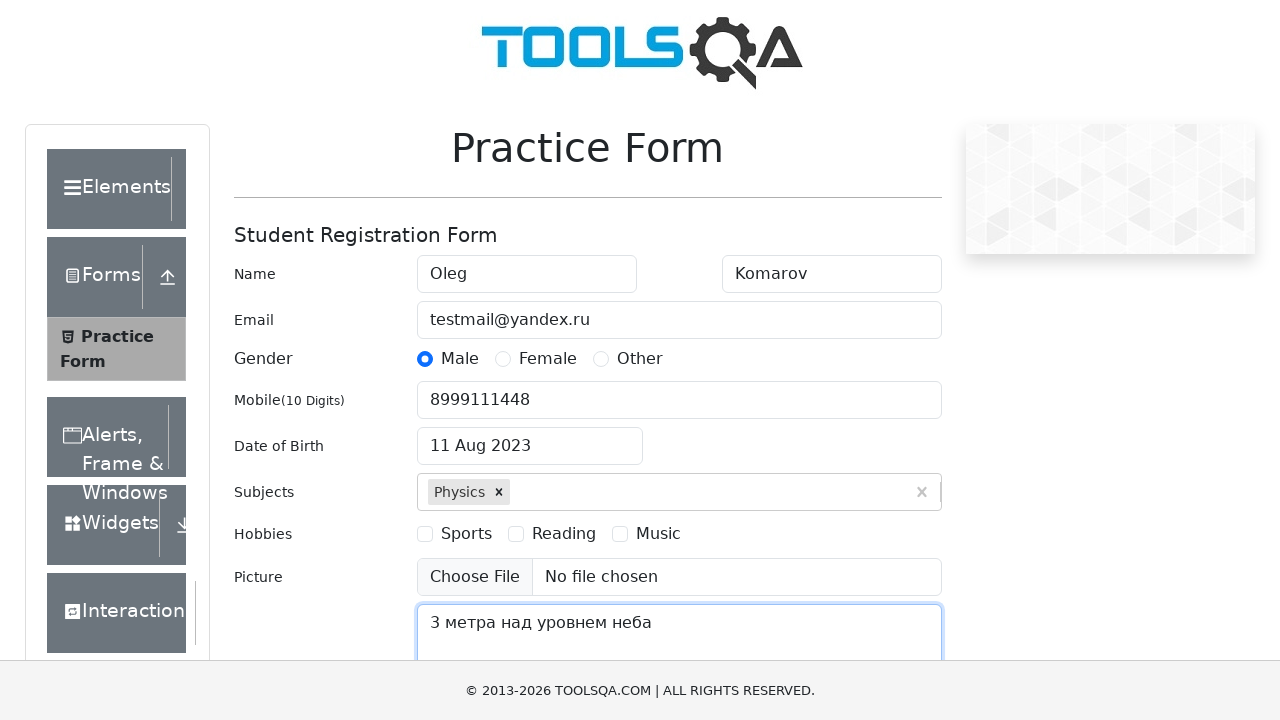

Clicked submit button to register student at (885, 499) on #submit
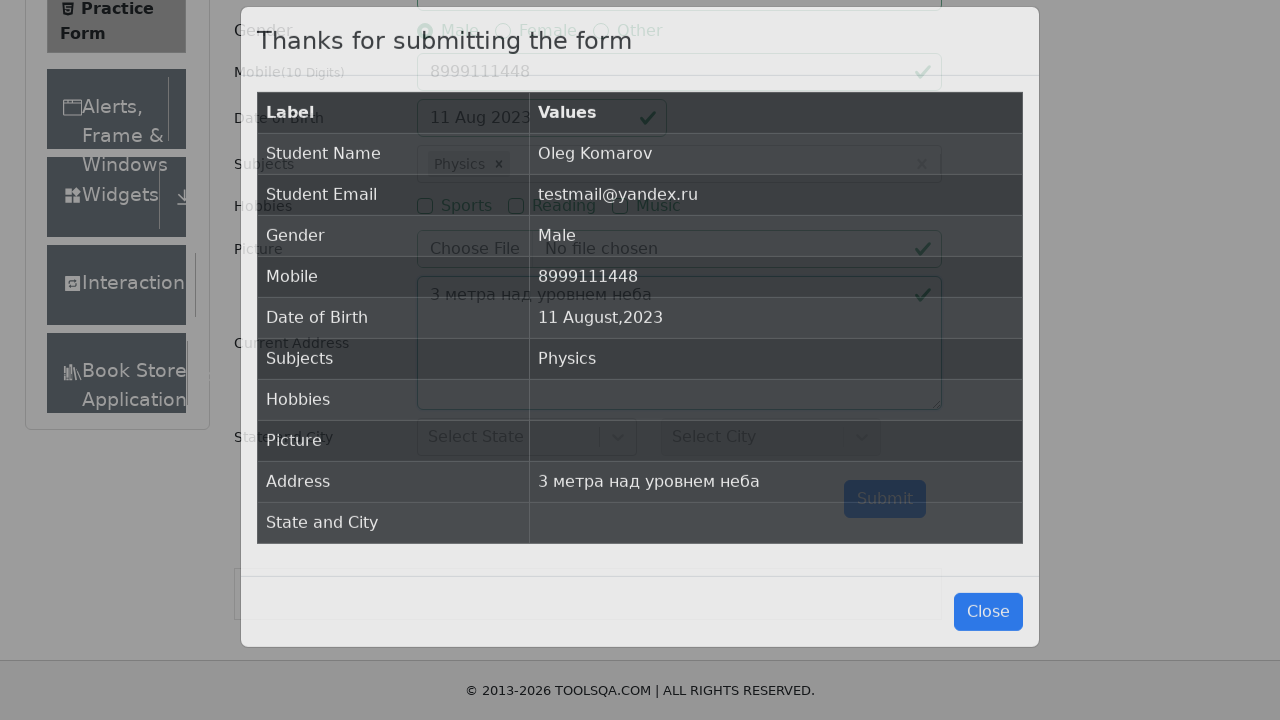

Form submission completed and results table appeared
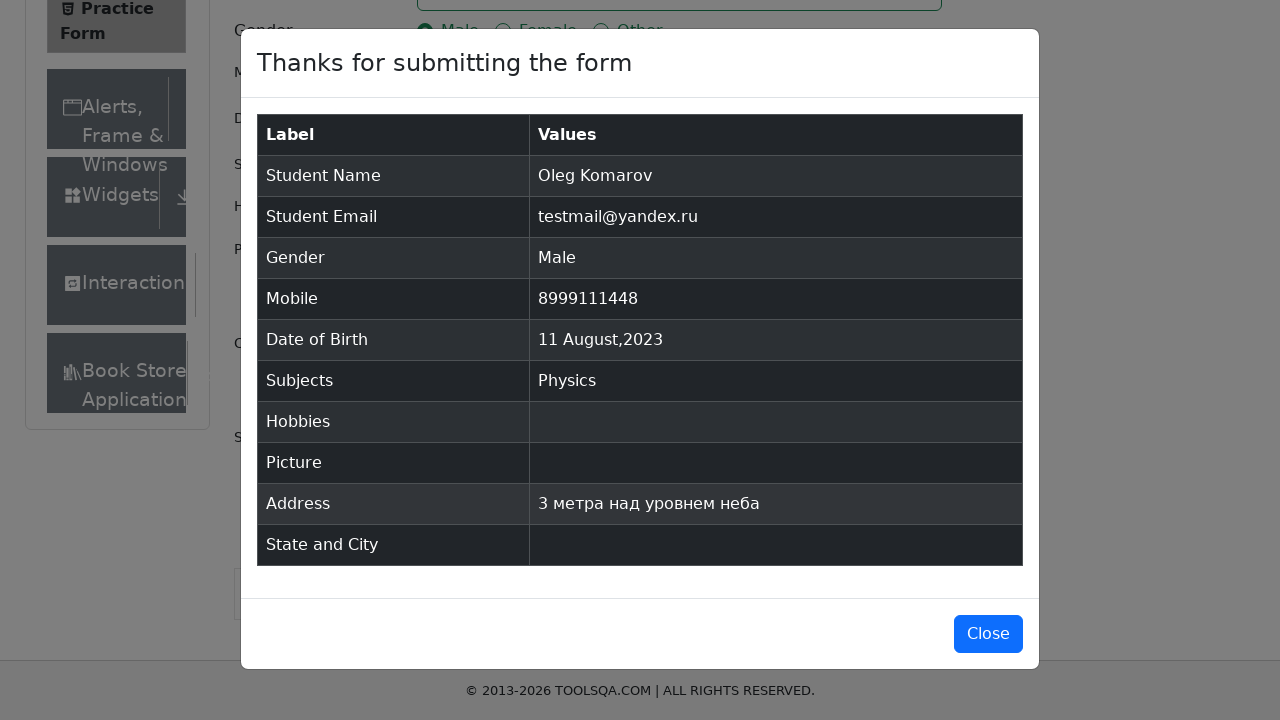

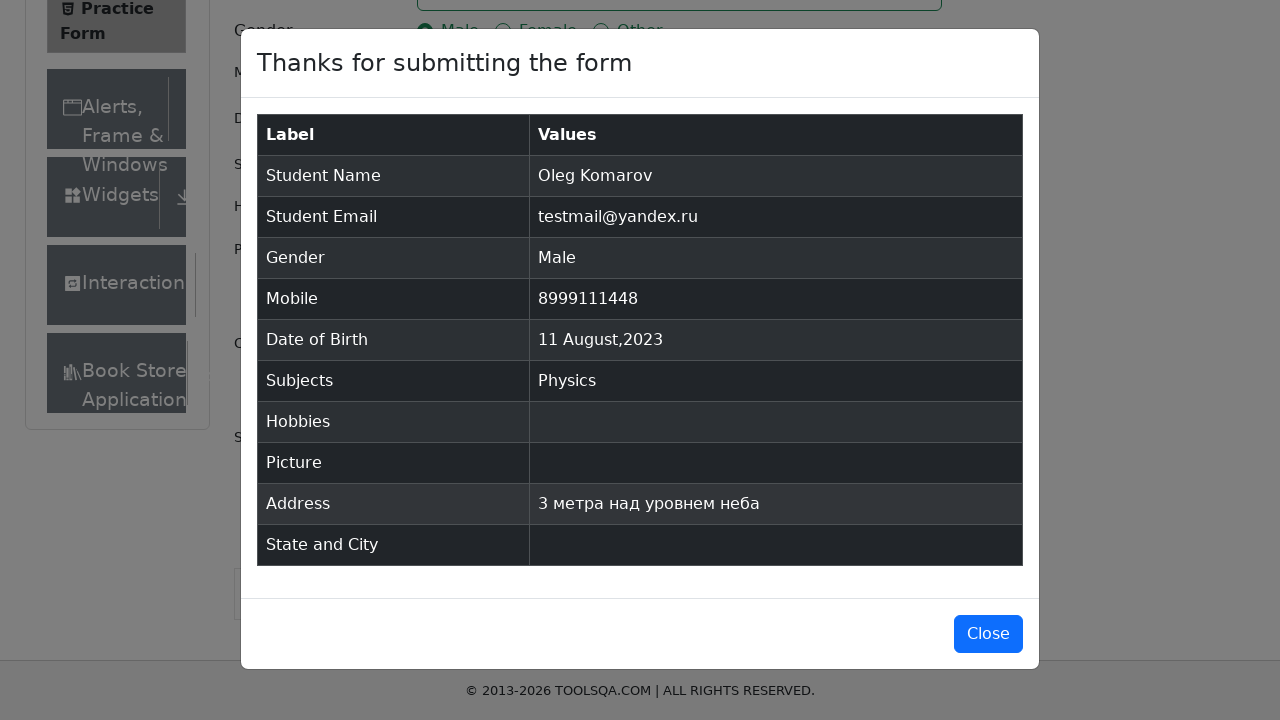